Navigates to a training support website and clicks the "About Us" link to navigate to the about page

Starting URL: https://v1.training-support.net/

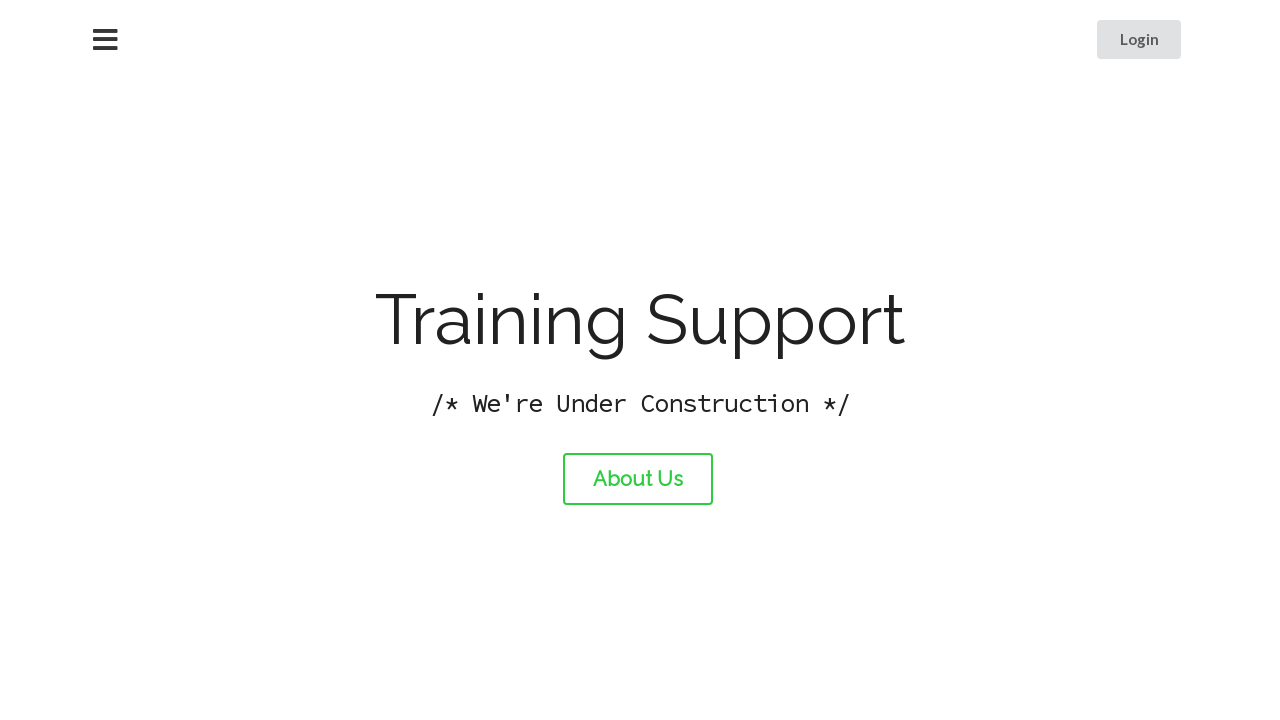

Navigated to training support website
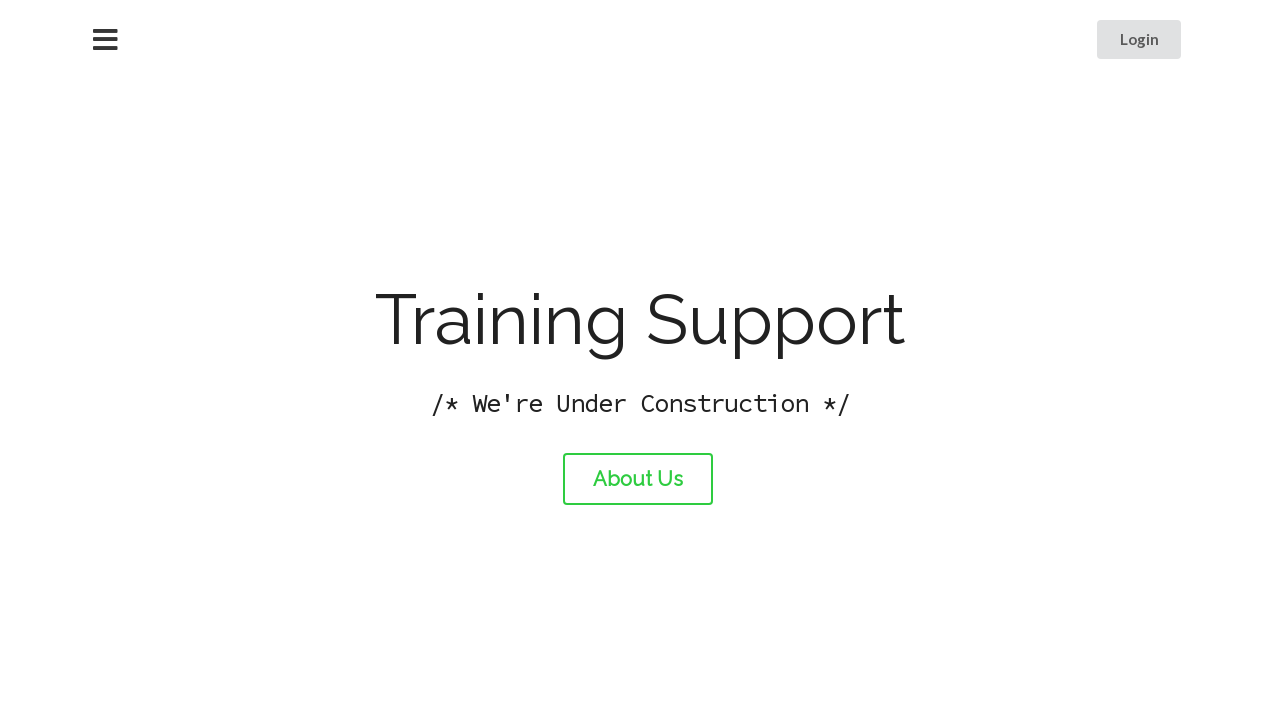

Clicked the About Us link at (638, 479) on #about-link
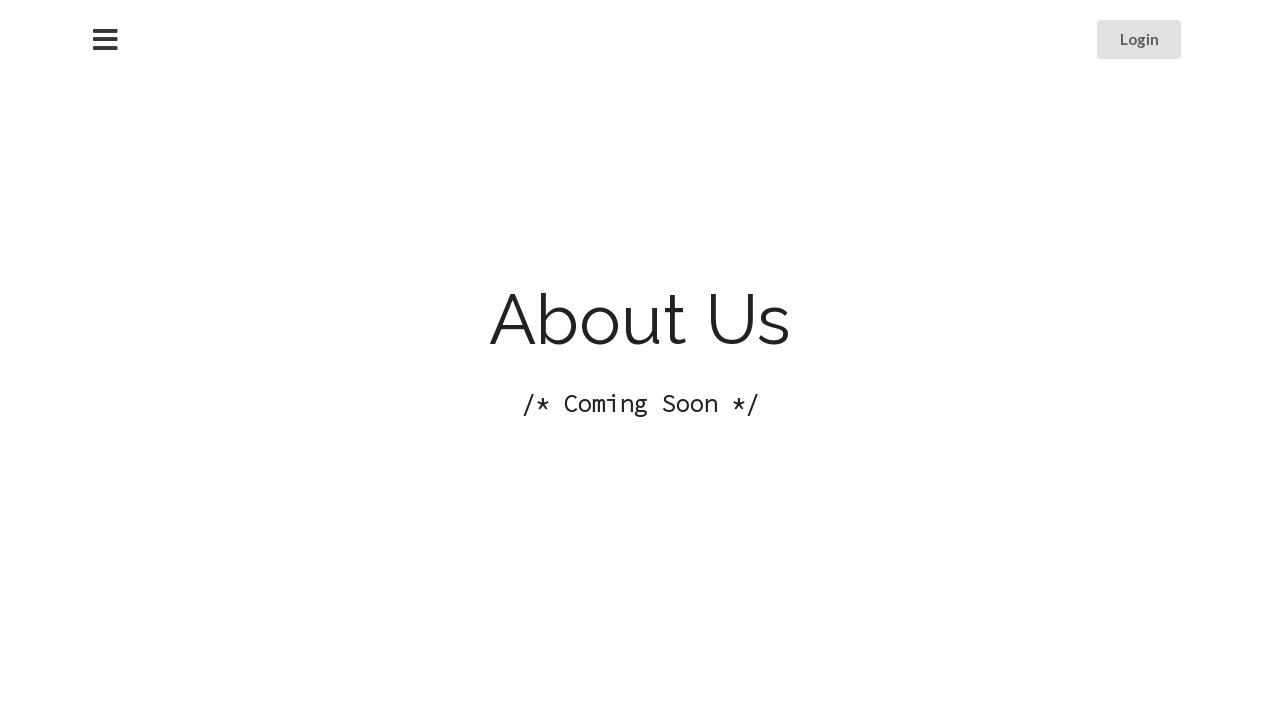

About Us page loaded successfully
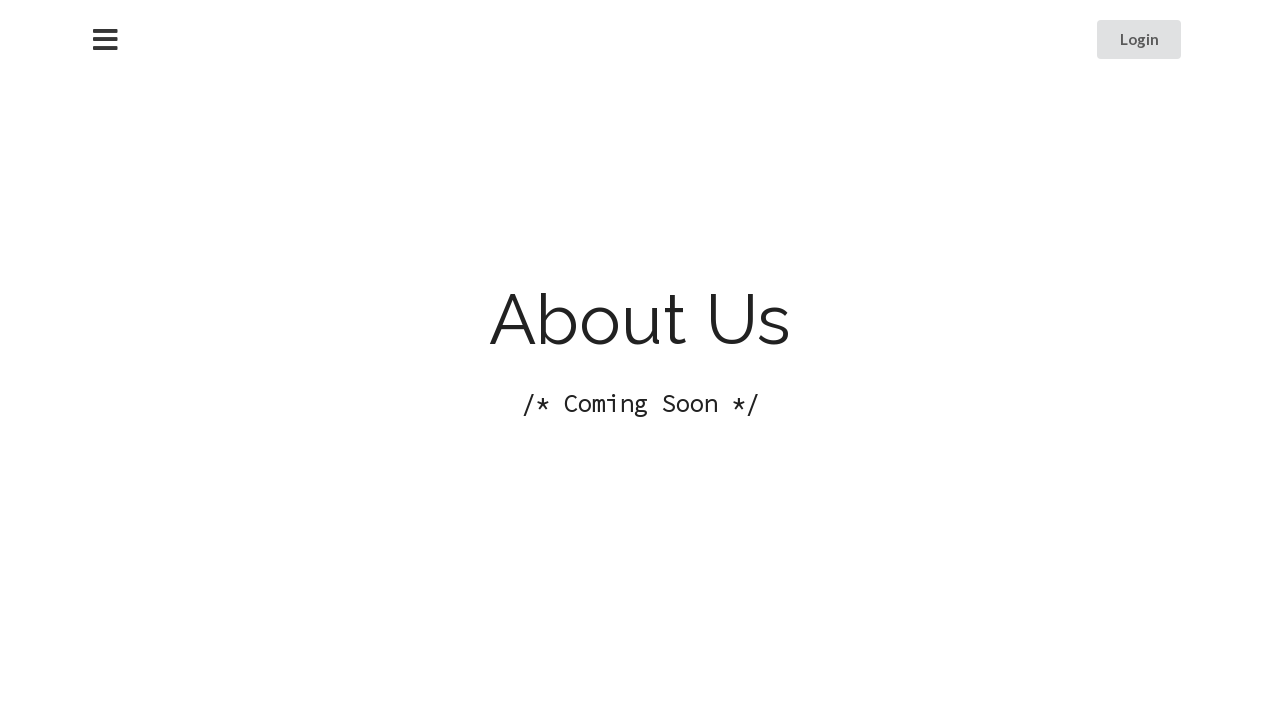

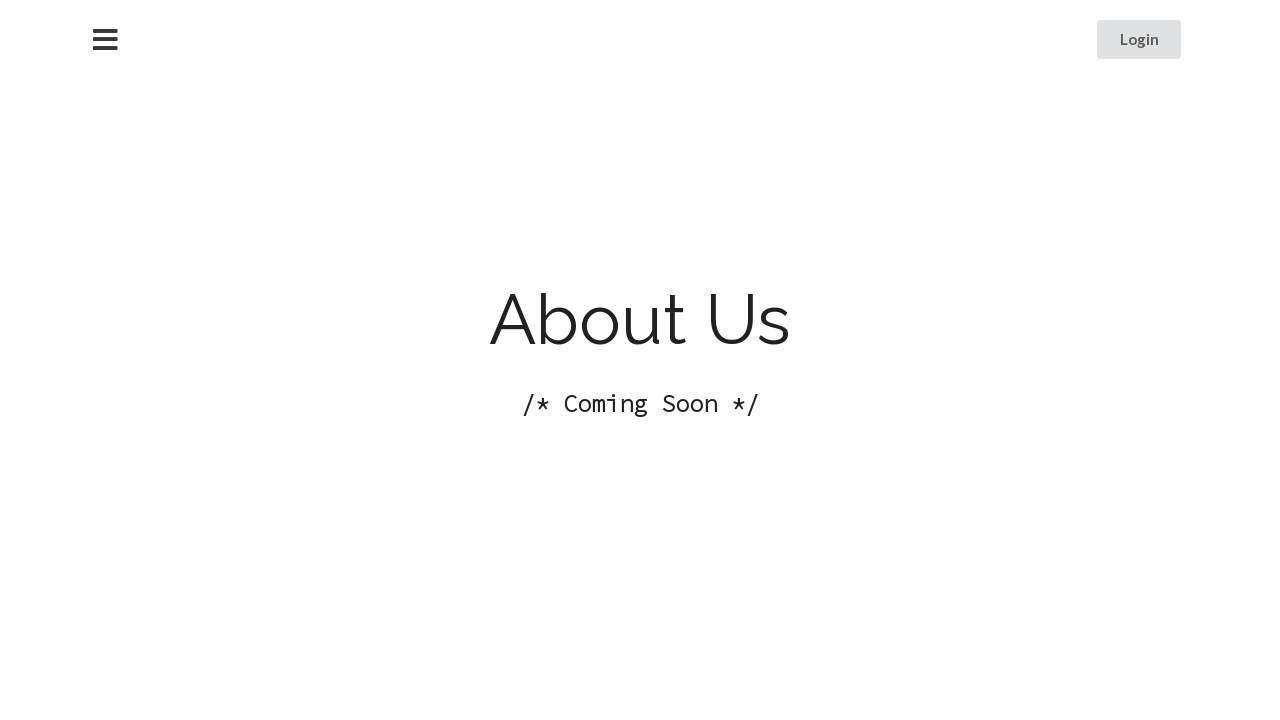